Tests an age form by entering a name and age, submitting the form, and verifying the response message is displayed

Starting URL: https://kristinek.github.io/site/examples/age.html

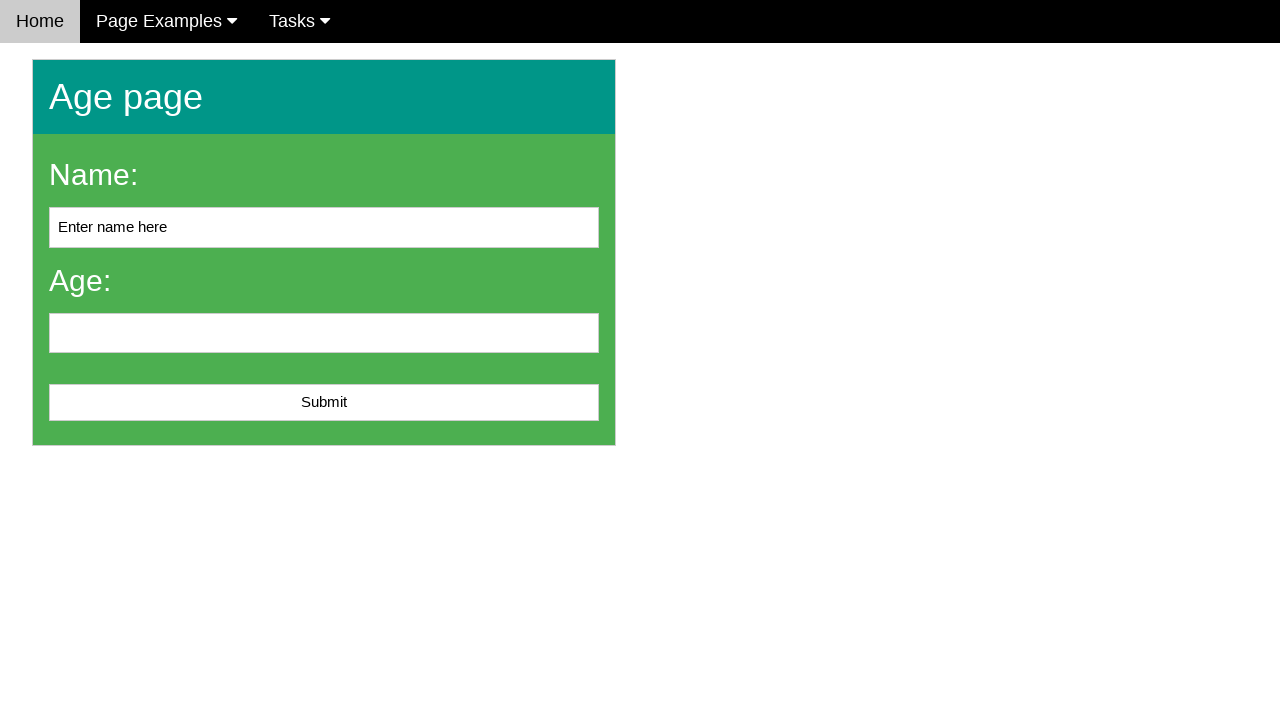

Navigated to age form page
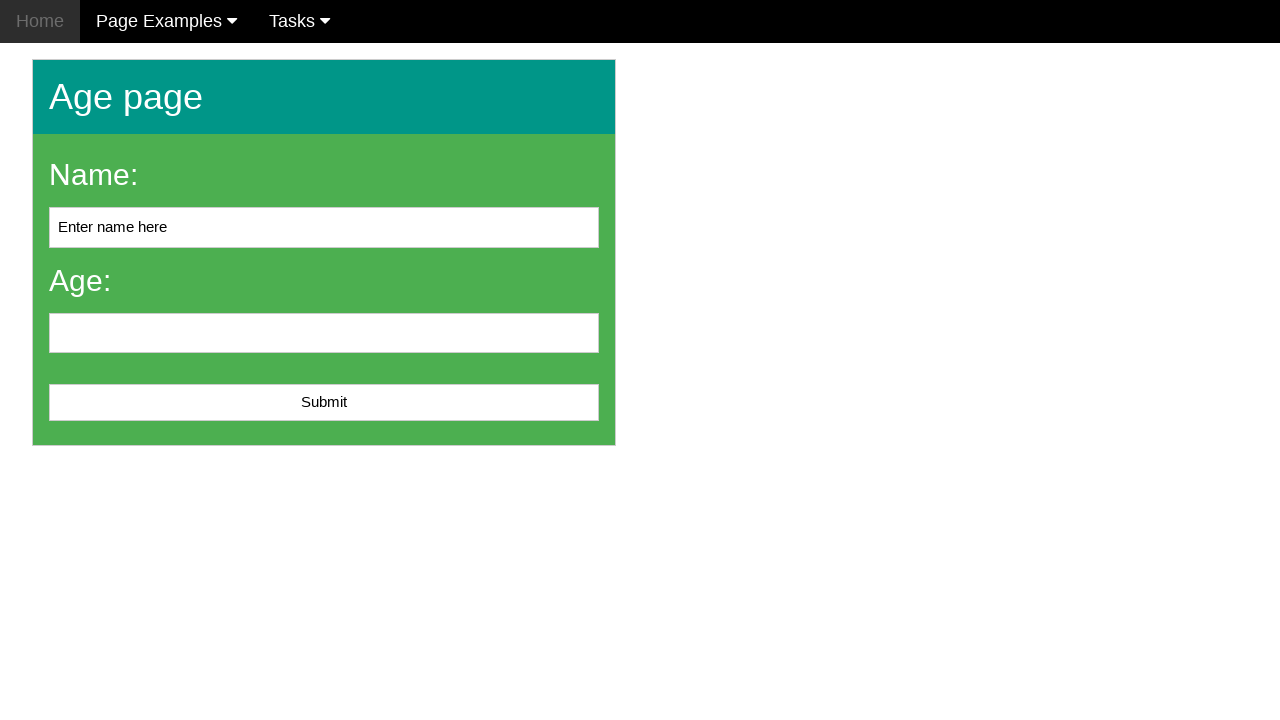

Filled name field with 'John Smith' on #name
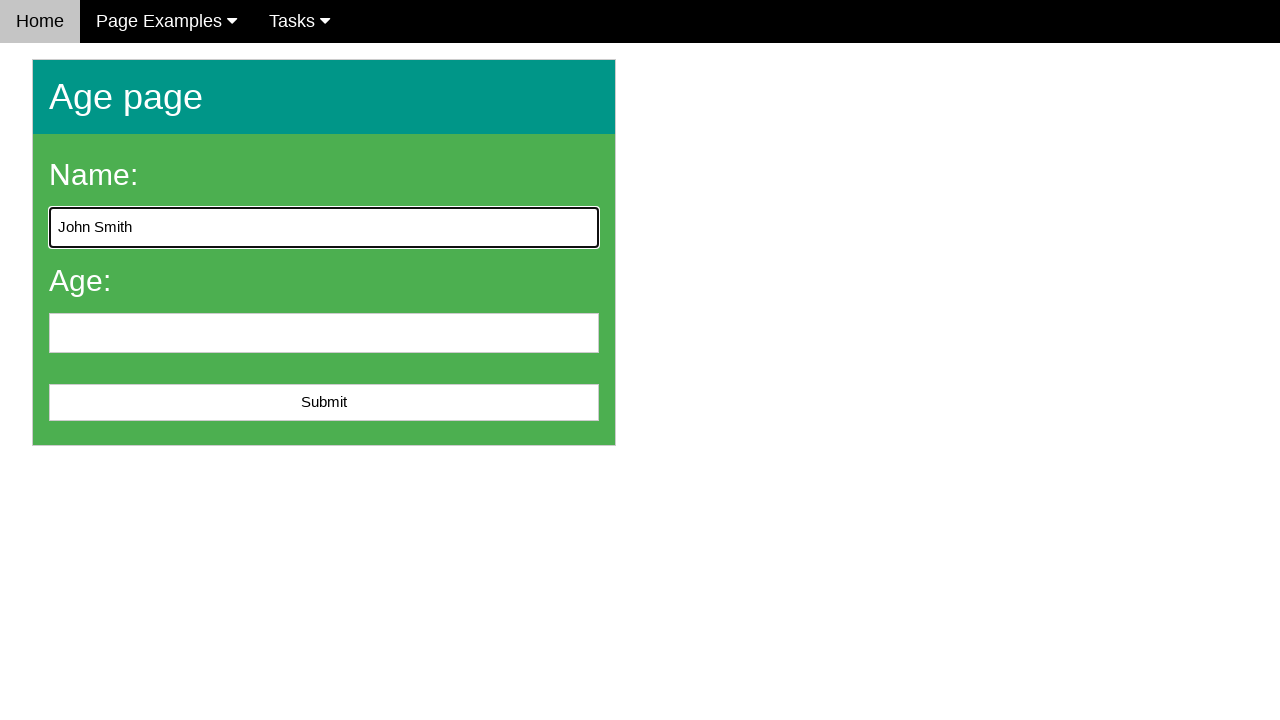

Filled age field with '25' on input[name='age']
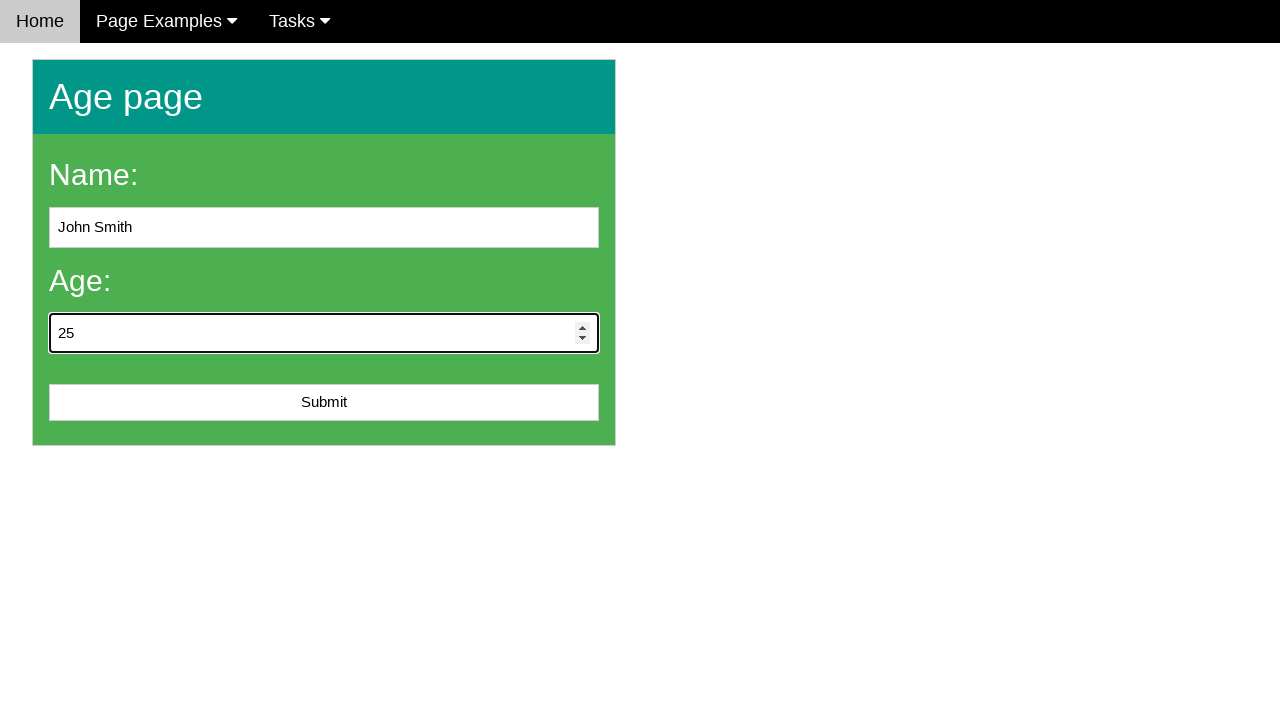

Clicked Submit button to submit the form at (324, 403) on xpath=//button[text()='Submit']
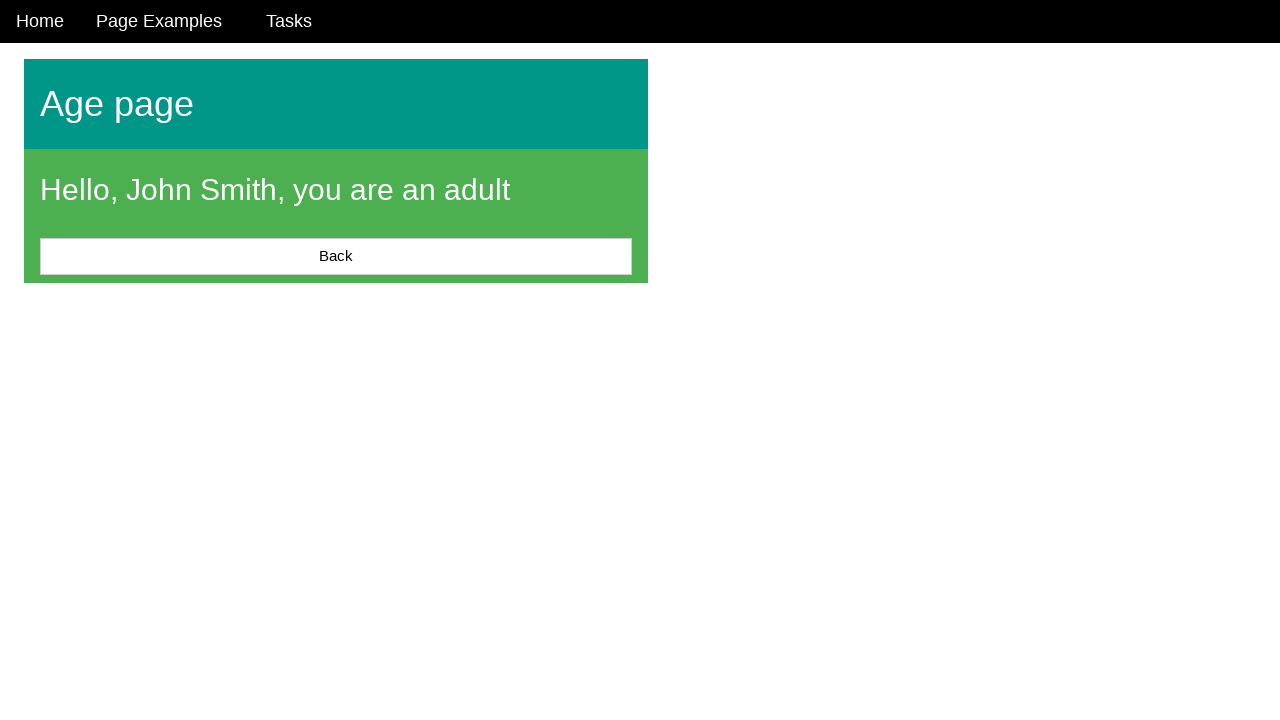

Response message displayed on the page
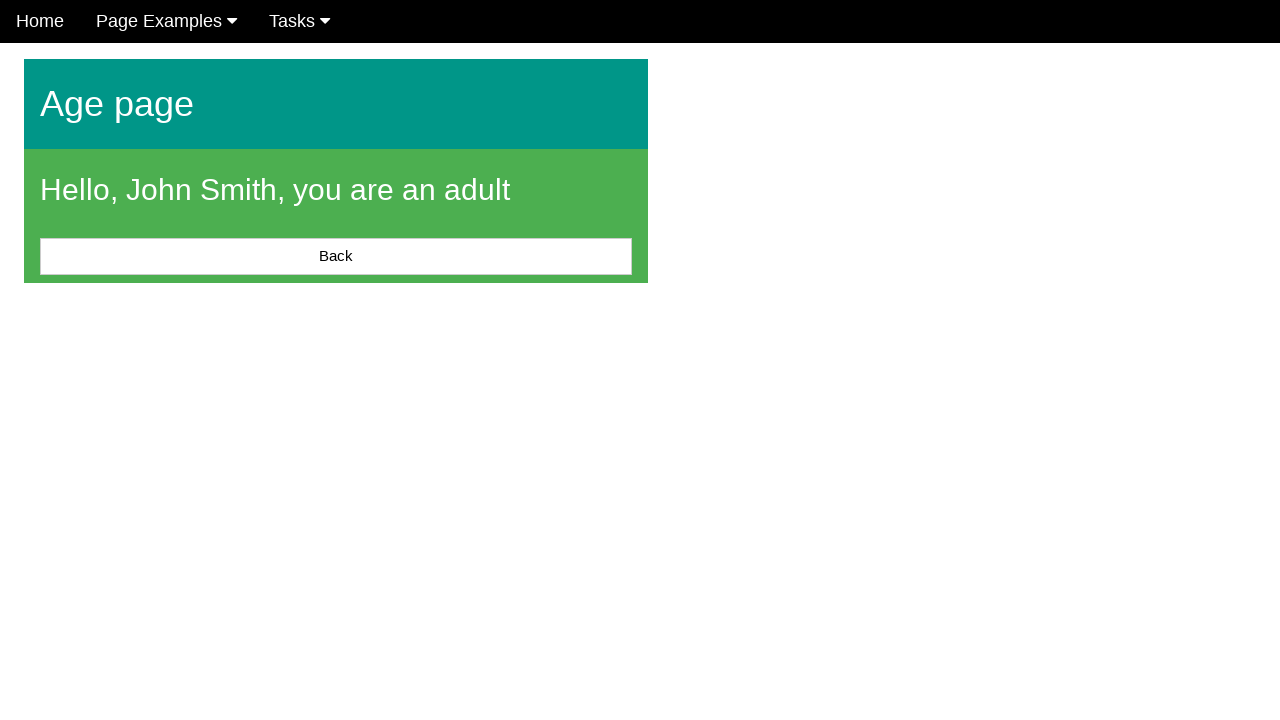

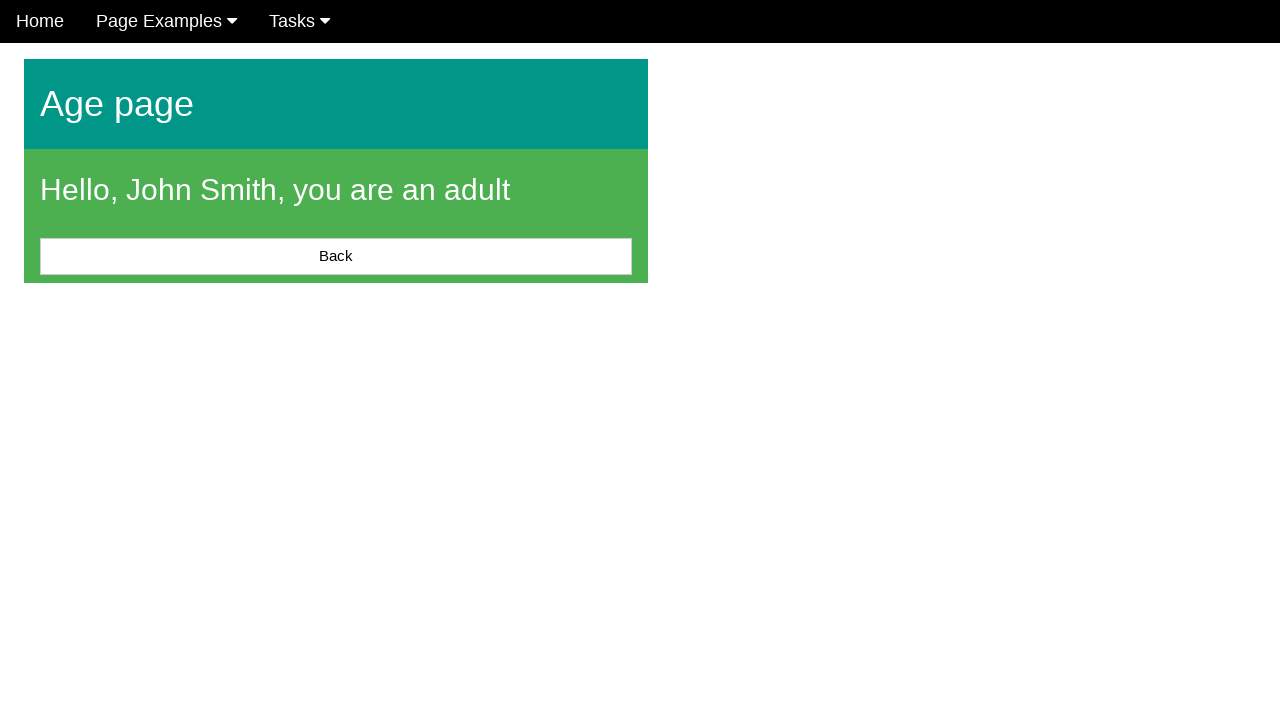